Tests clicking on the shopping cart icon/count element in the header of the Labirint bookstore website.

Starting URL: https://www.labirint.ru

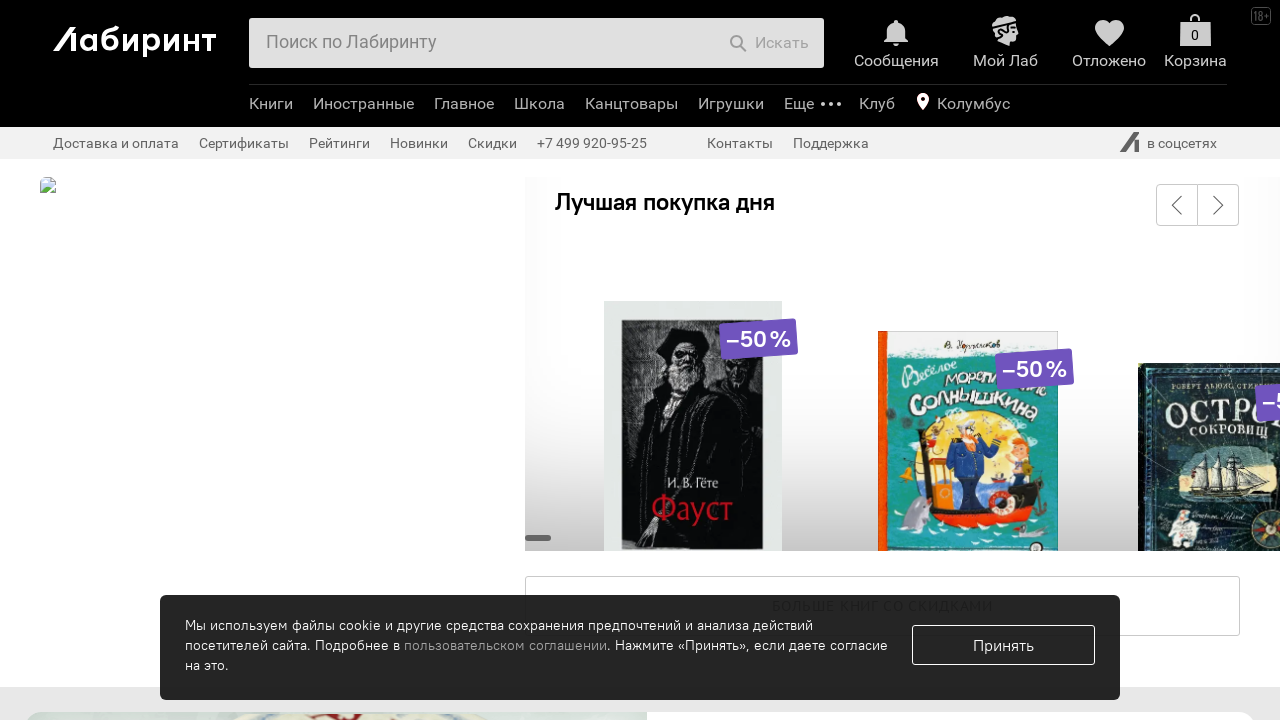

Clicked on shopping cart icon/count element in the header at (1195, 35) on xpath=//span[@class='b-header-b-personal-e-icon-count-m-cart basket-in-cart-a j-
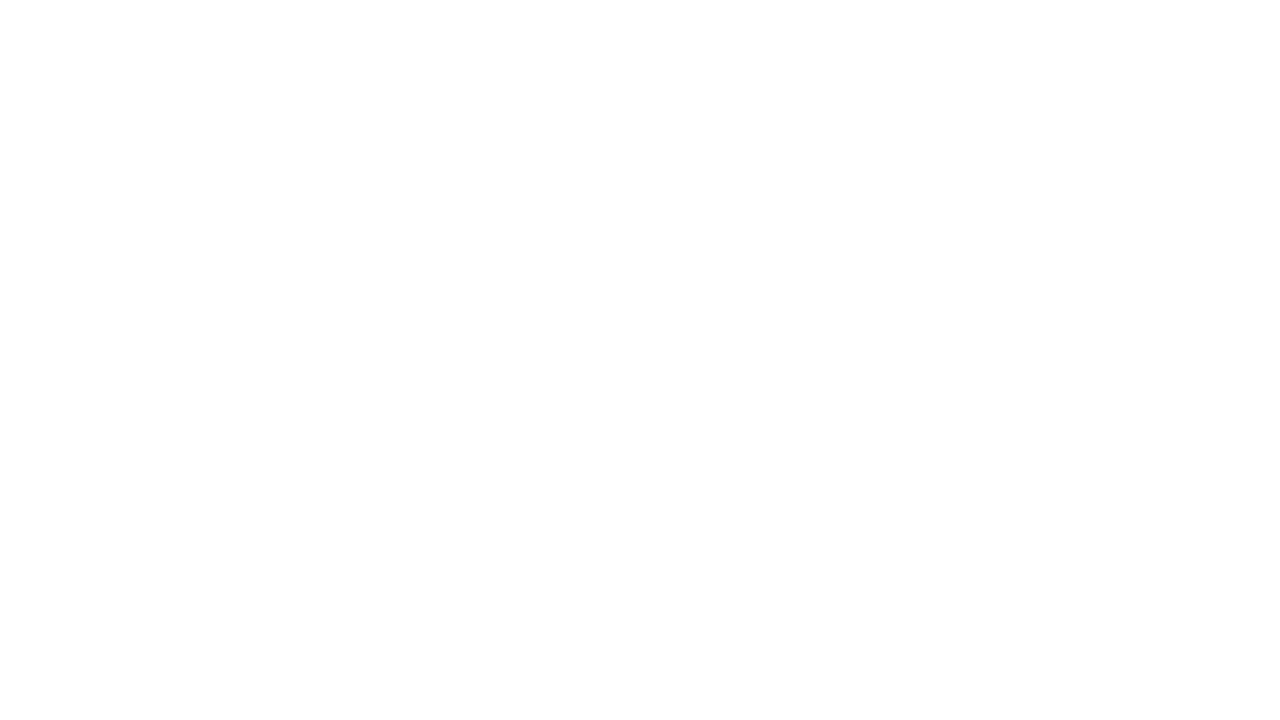

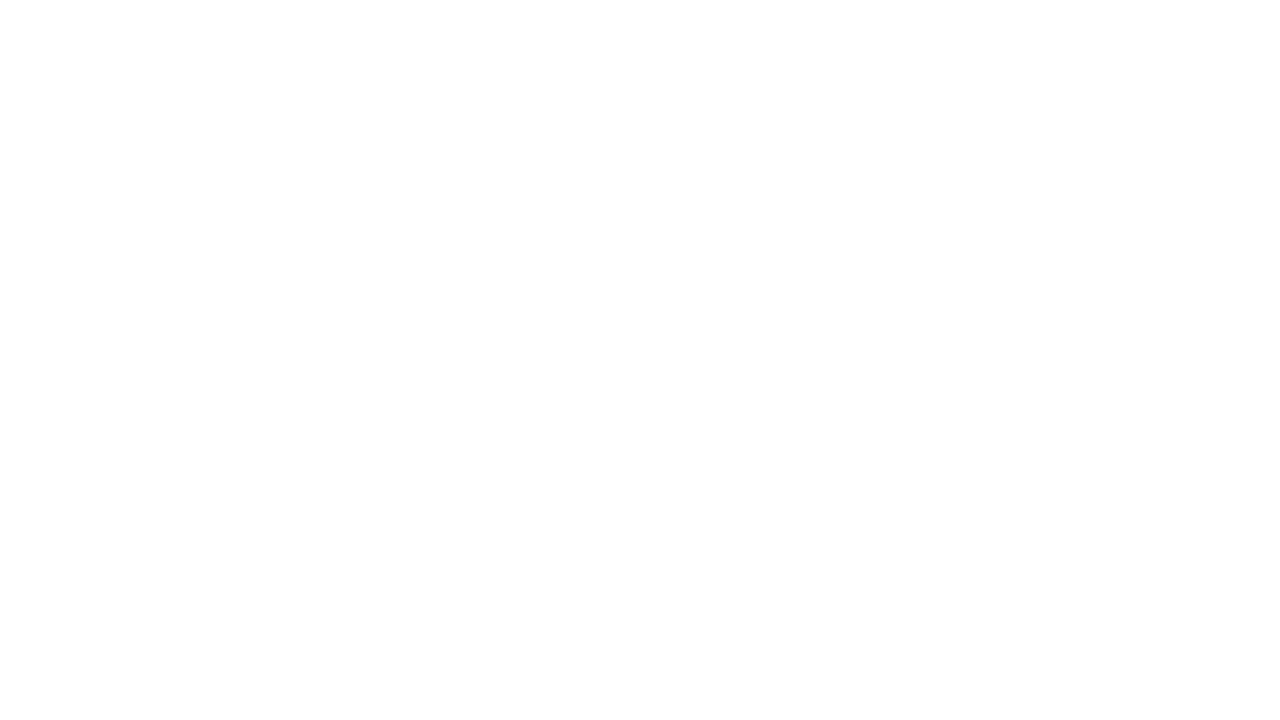